Navigates to the Rahul Shetty Academy Automation Practice page and verifies that navigation links are present in the footer section.

Starting URL: https://rahulshettyacademy.com/AutomationPractice/

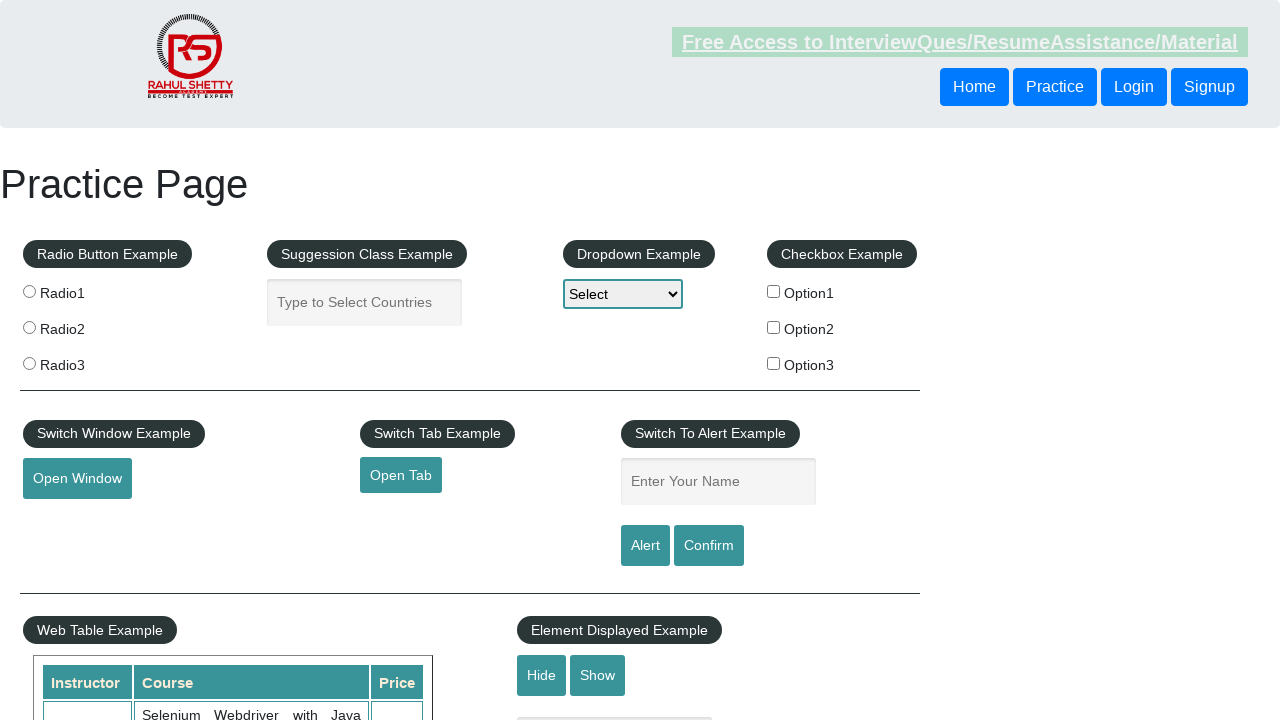

Navigated to Rahul Shetty Academy Automation Practice page
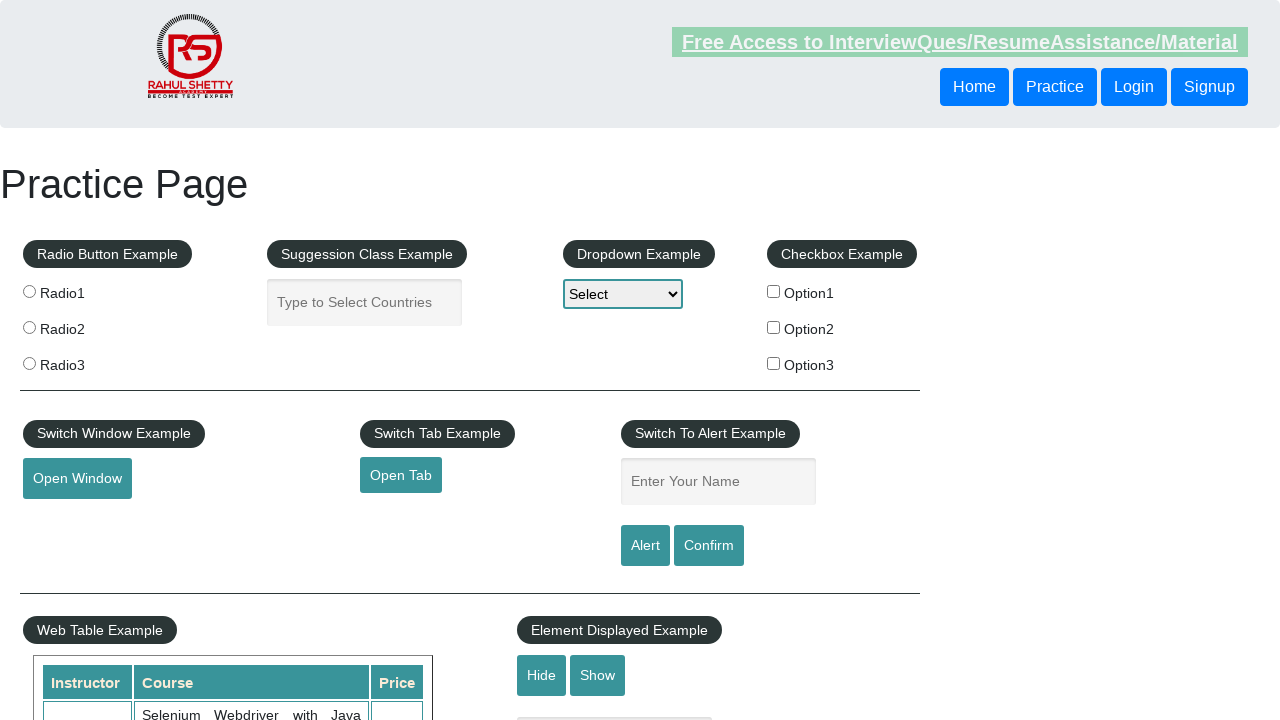

Footer links selector loaded and ready
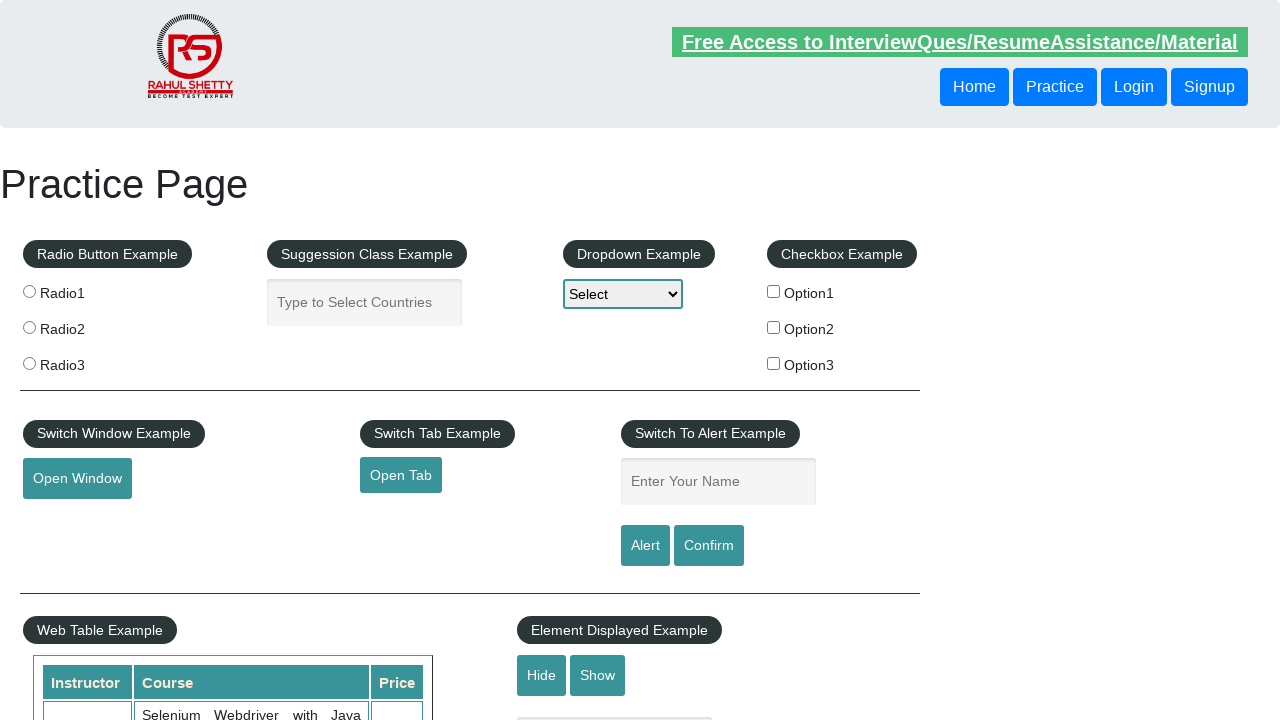

Located all footer navigation links
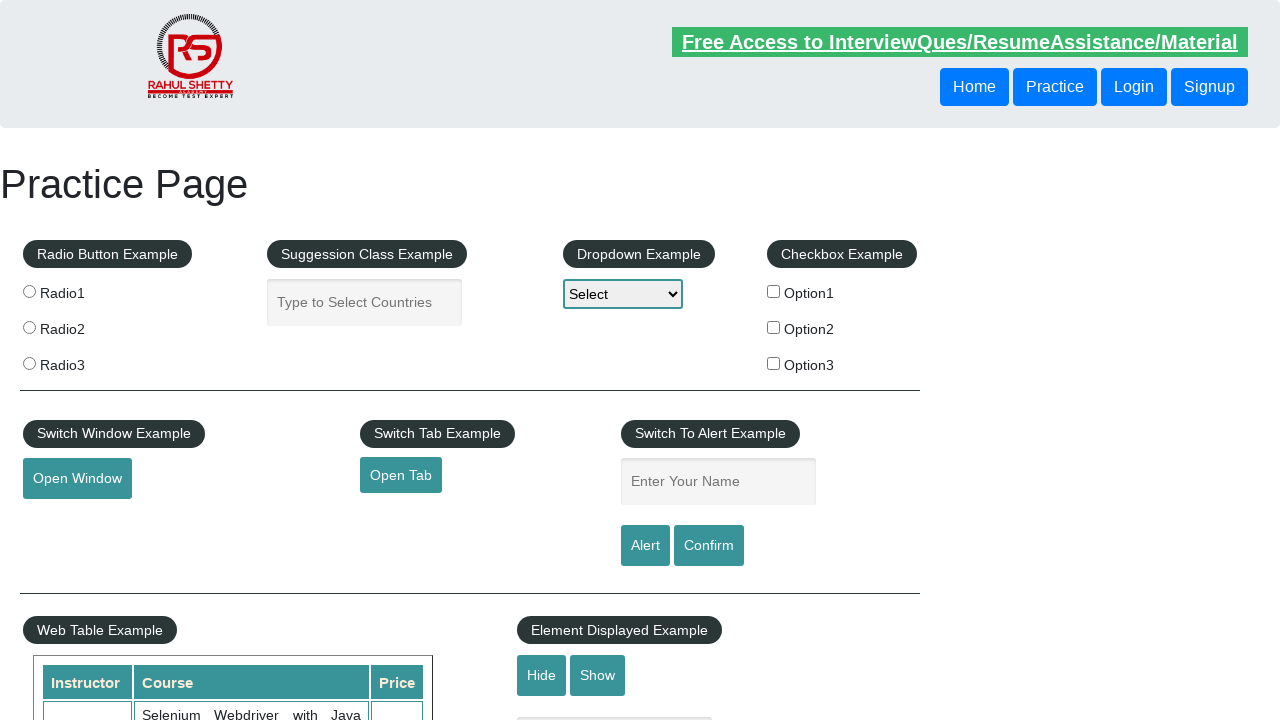

Verified that 20 footer navigation links are present on the page
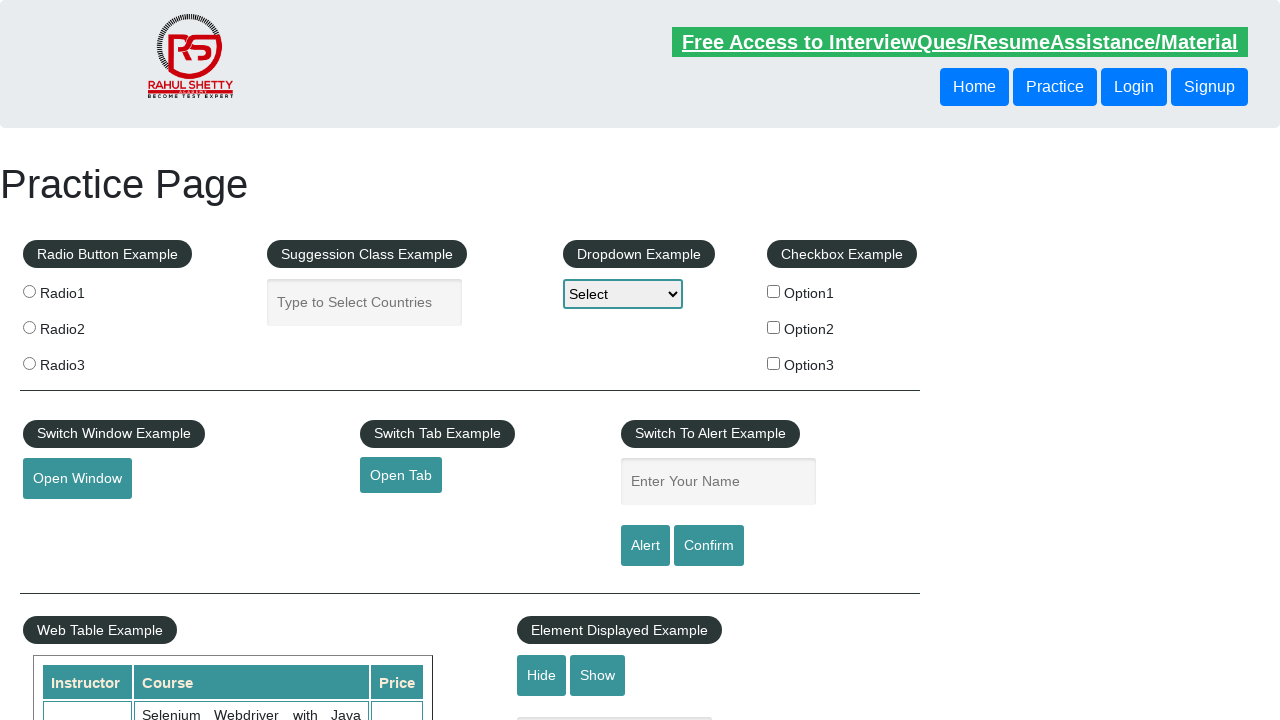

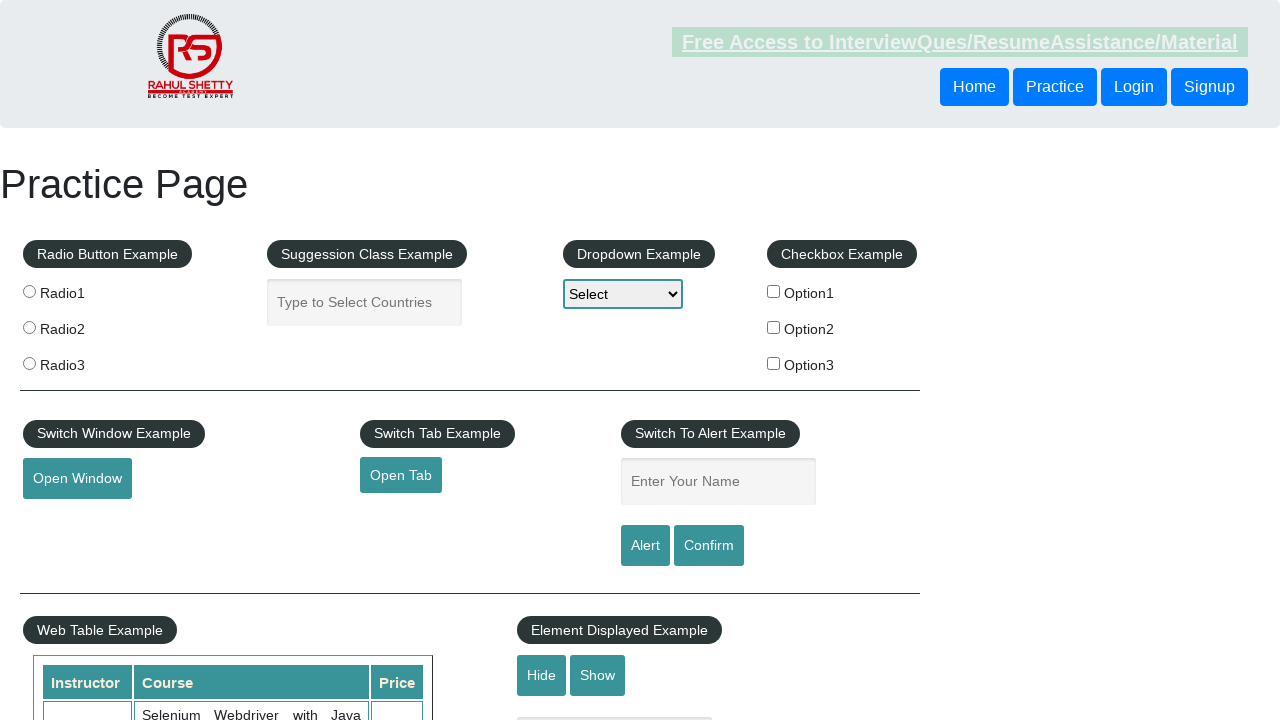